Tests multiplication functionality on a calculator by entering two numbers, selecting the multiplication operator, and verifying the result

Starting URL: https://safatelli.github.io/tp-test-logiciel/assets/calc.html

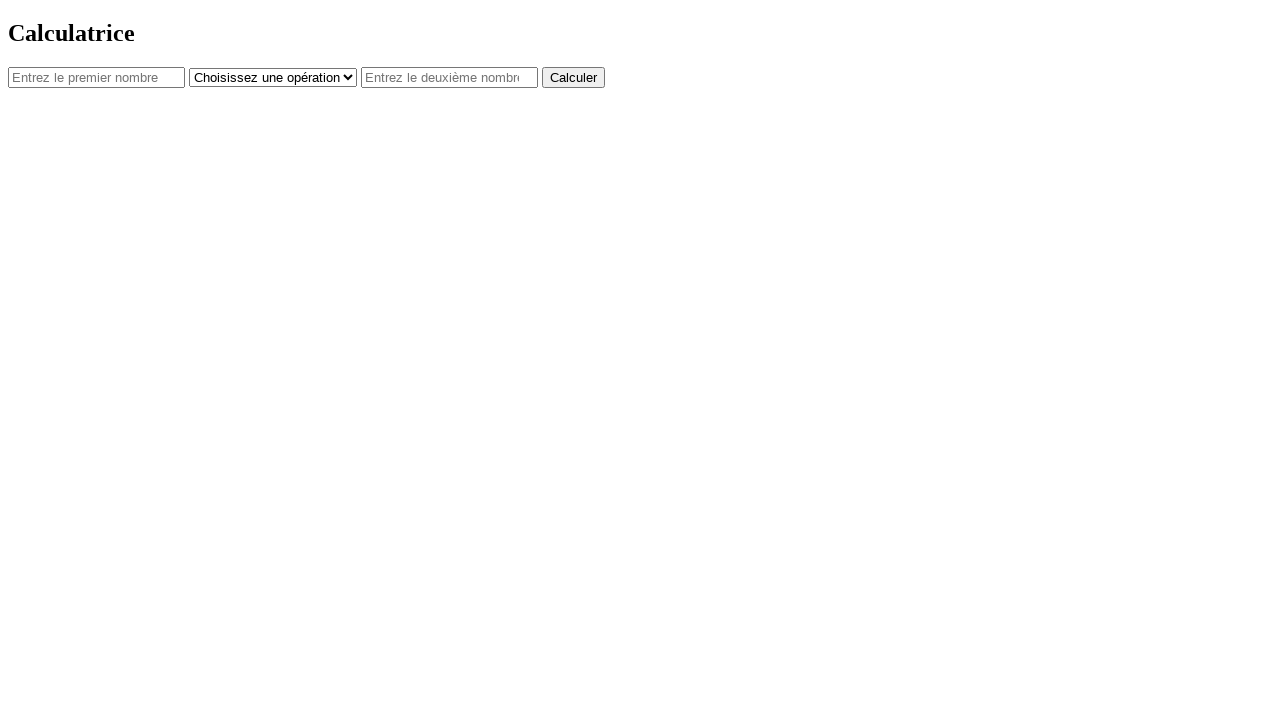

Entered first number '3' into num1 field on #num1
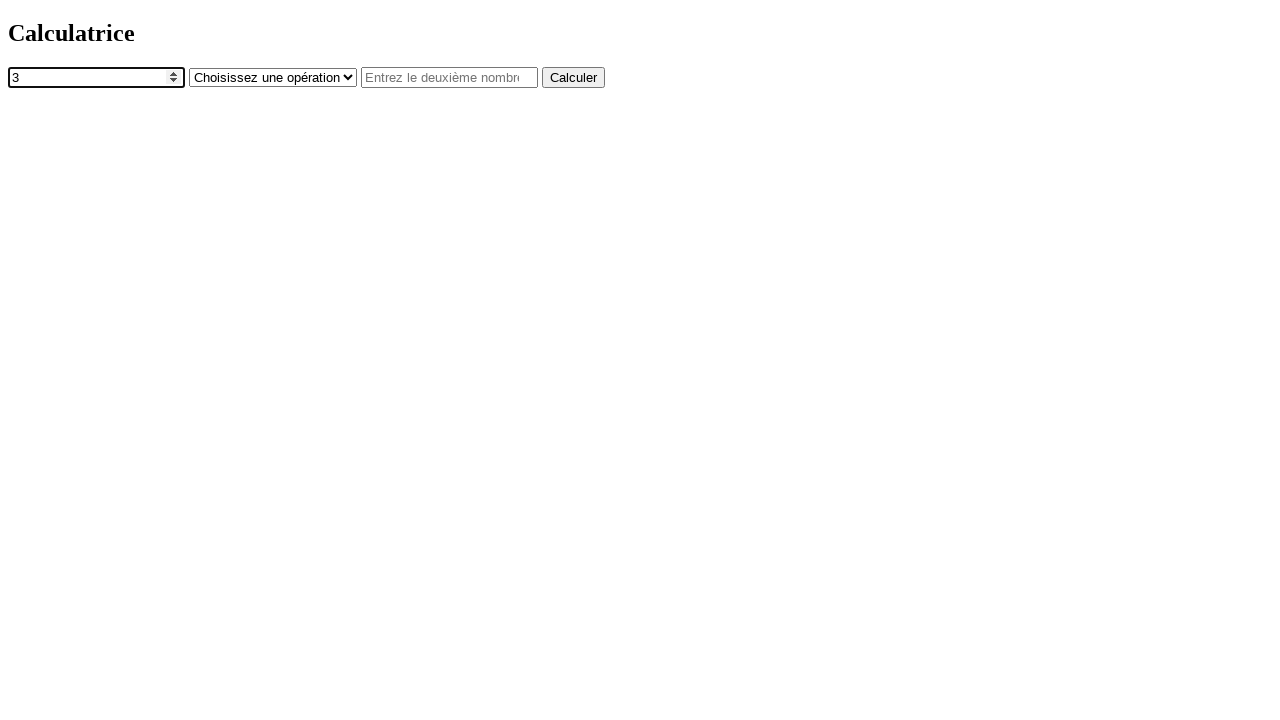

Clicked operator dropdown at (273, 77) on #operator
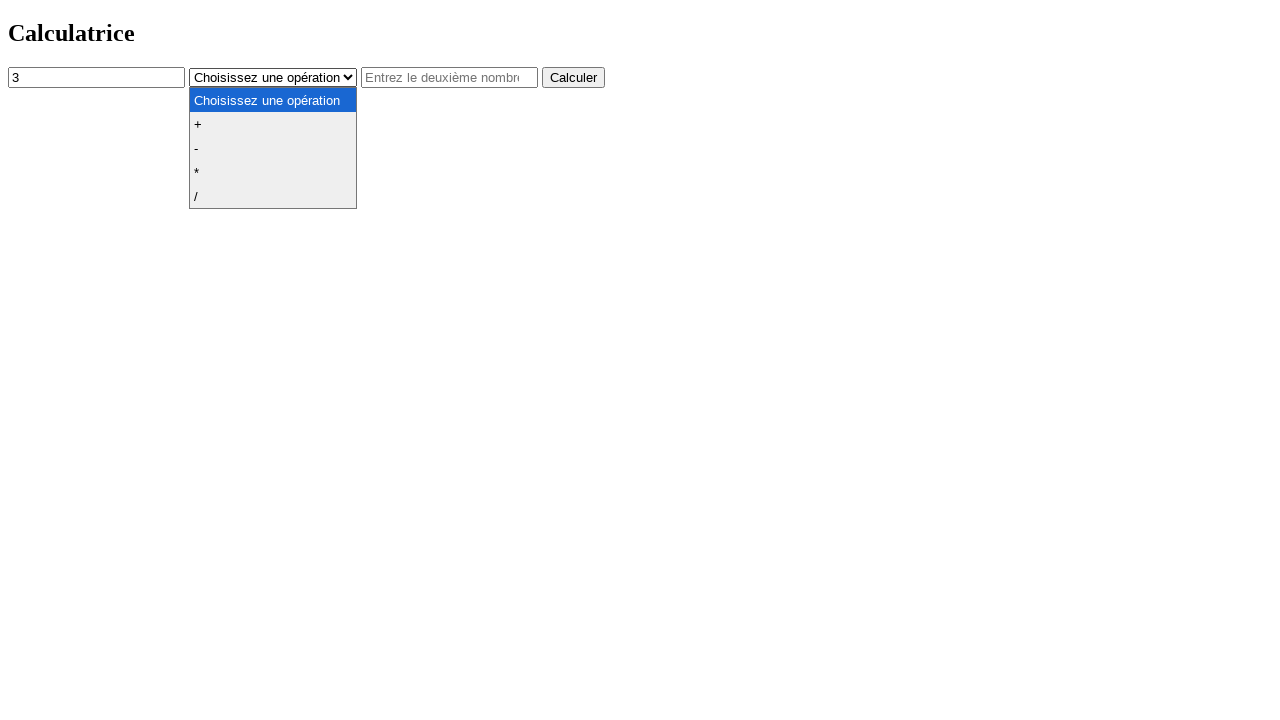

Selected multiplication operator '*' on #operator
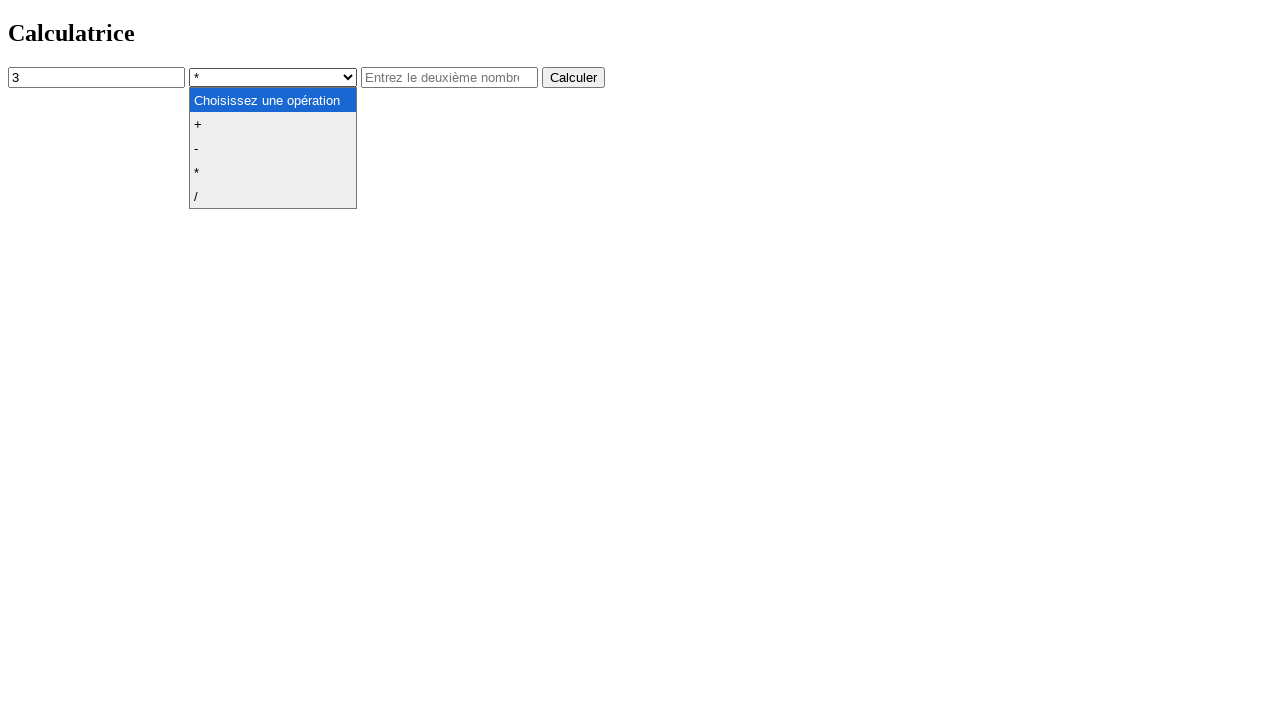

Entered second number '2' into num2 field on #num2
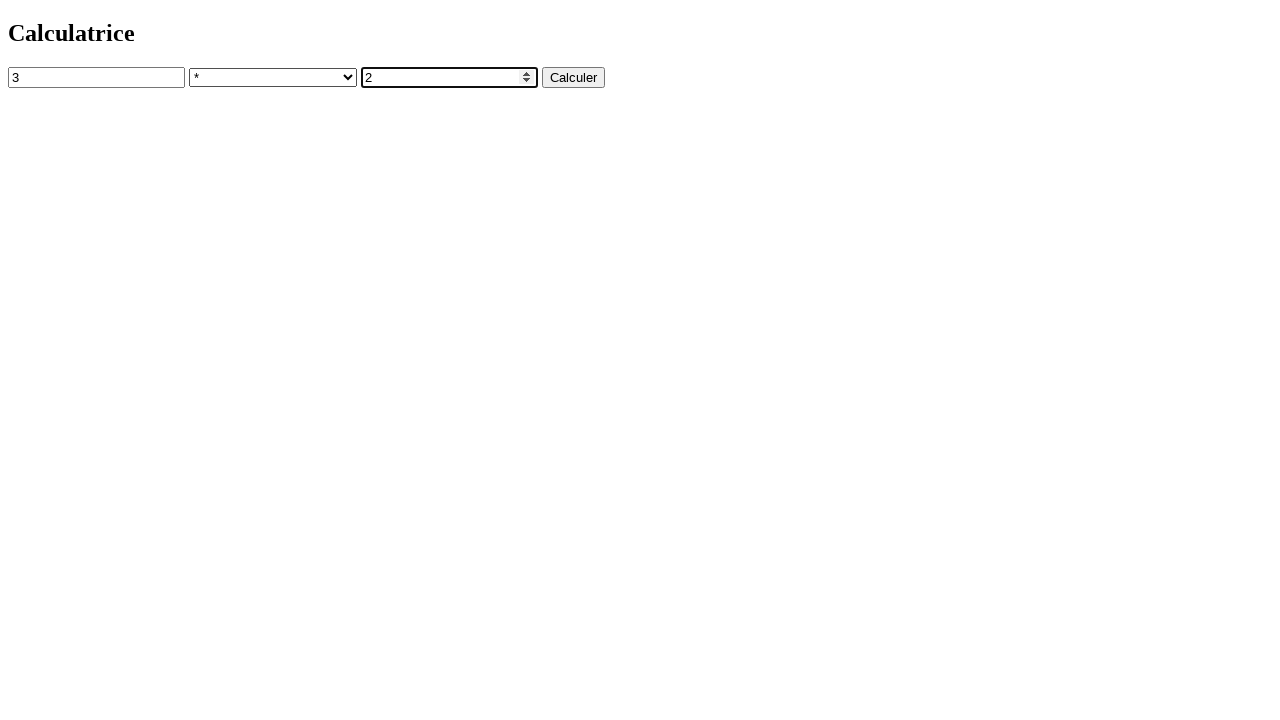

Clicked calculate button at (574, 77) on button
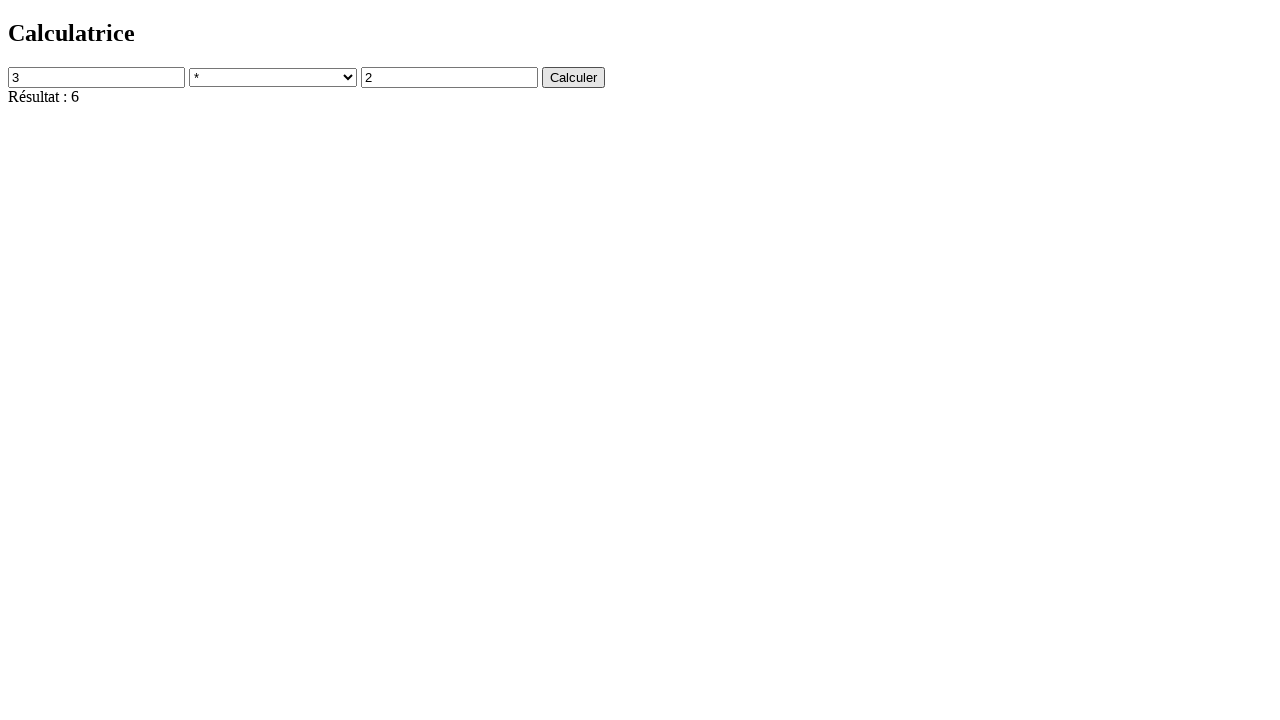

Result element loaded and displayed
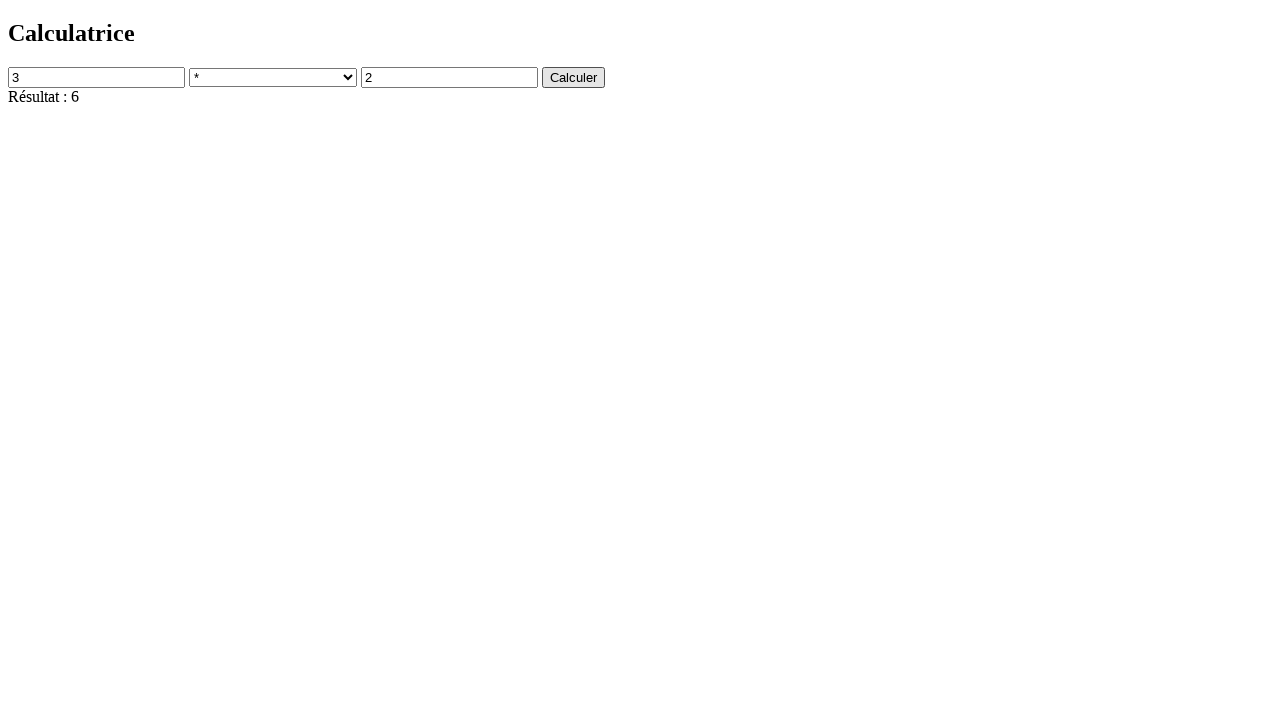

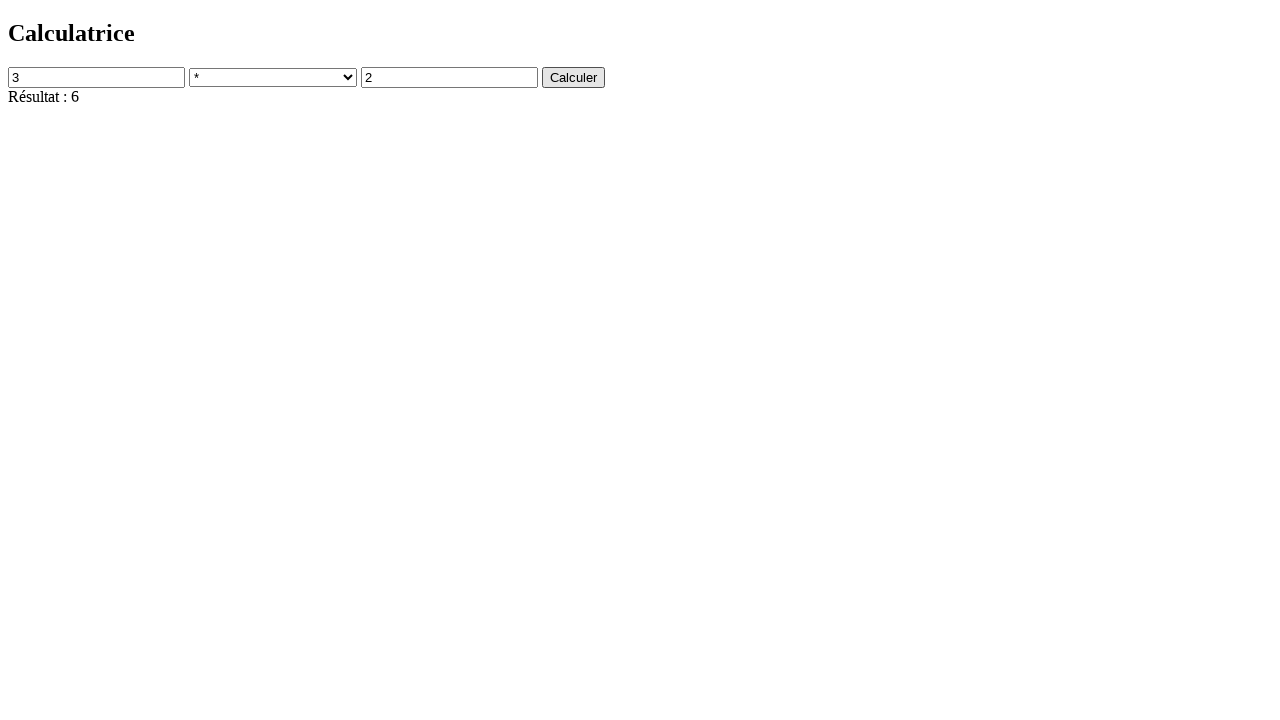